Tests the search functionality in the web table by searching for a newly added record

Starting URL: https://demoqa.com/

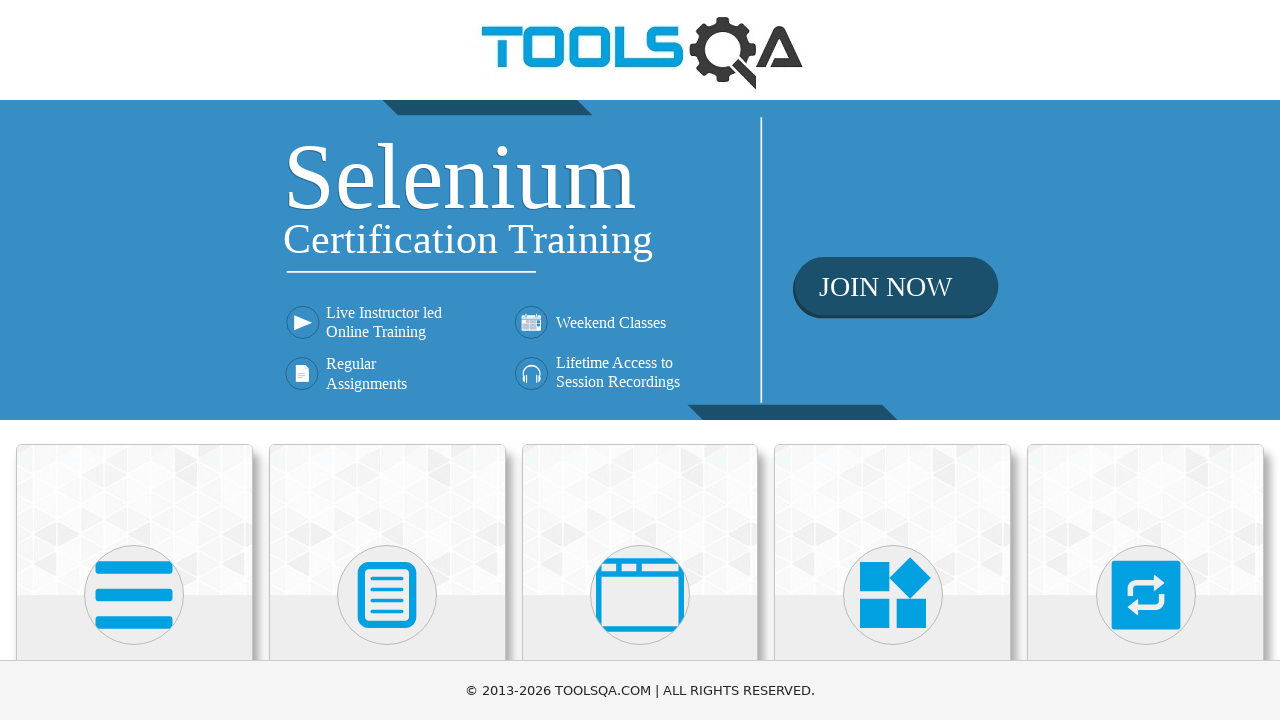

Clicked on Elements section at (134, 360) on text=Elements
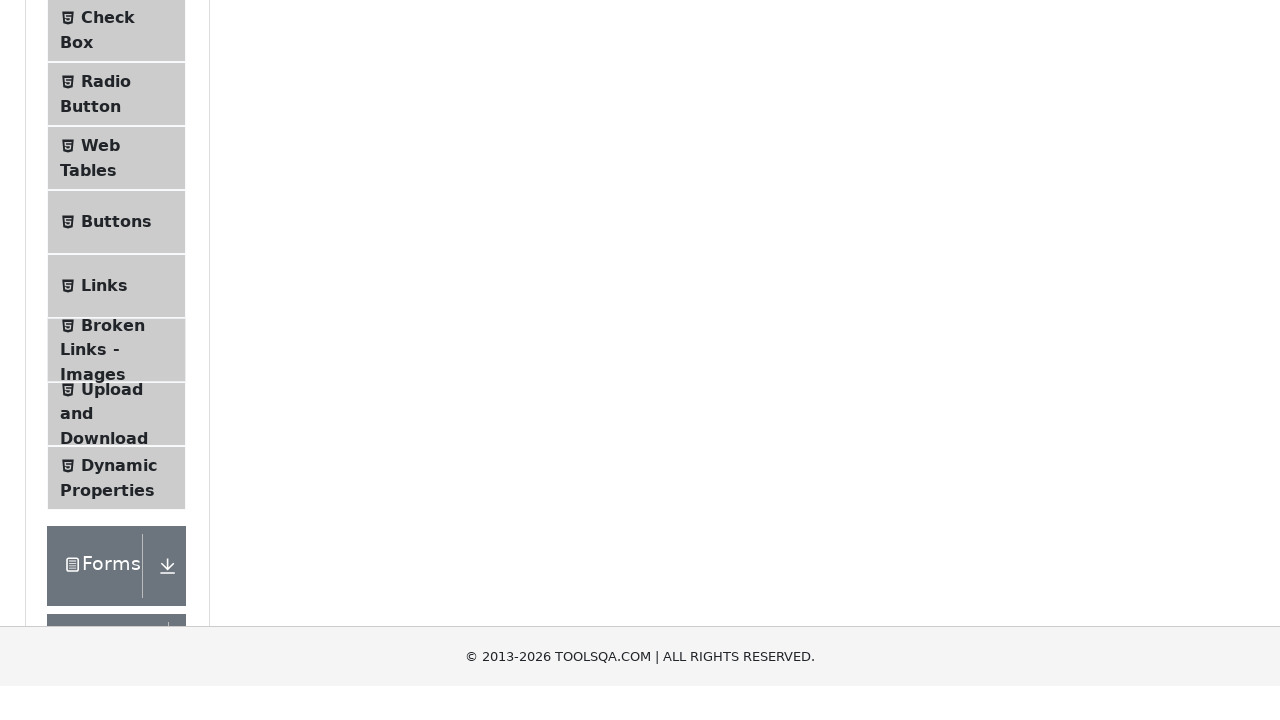

Clicked on Web Tables menu item at (100, 440) on text=Web Tables
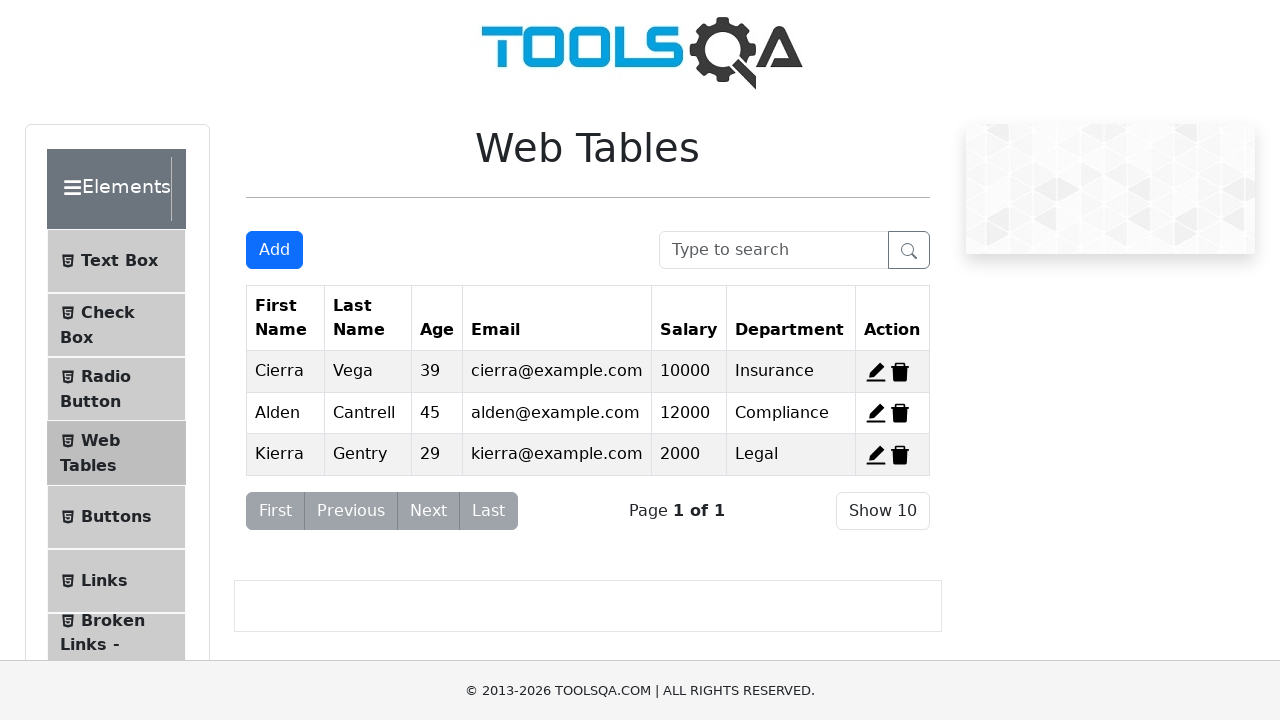

Clicked Add button to open registration form at (274, 250) on #addNewRecordButton
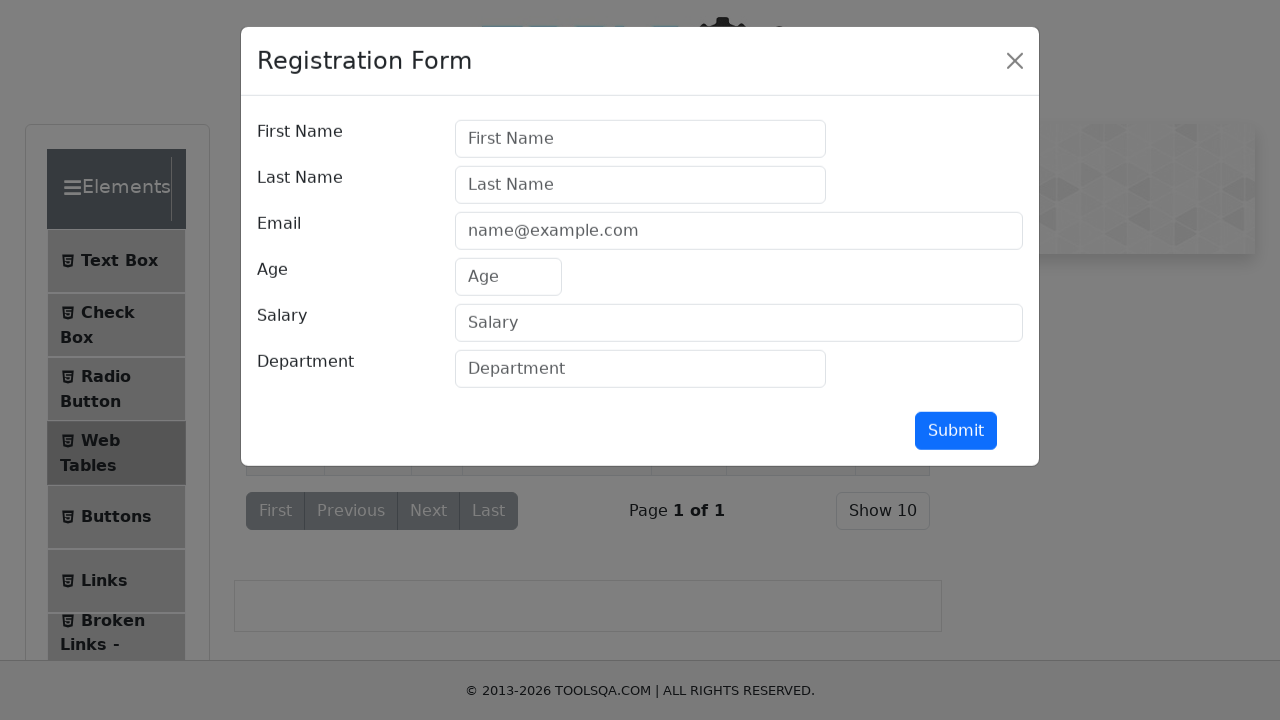

Filled first name field with 'Ivan' on #firstName
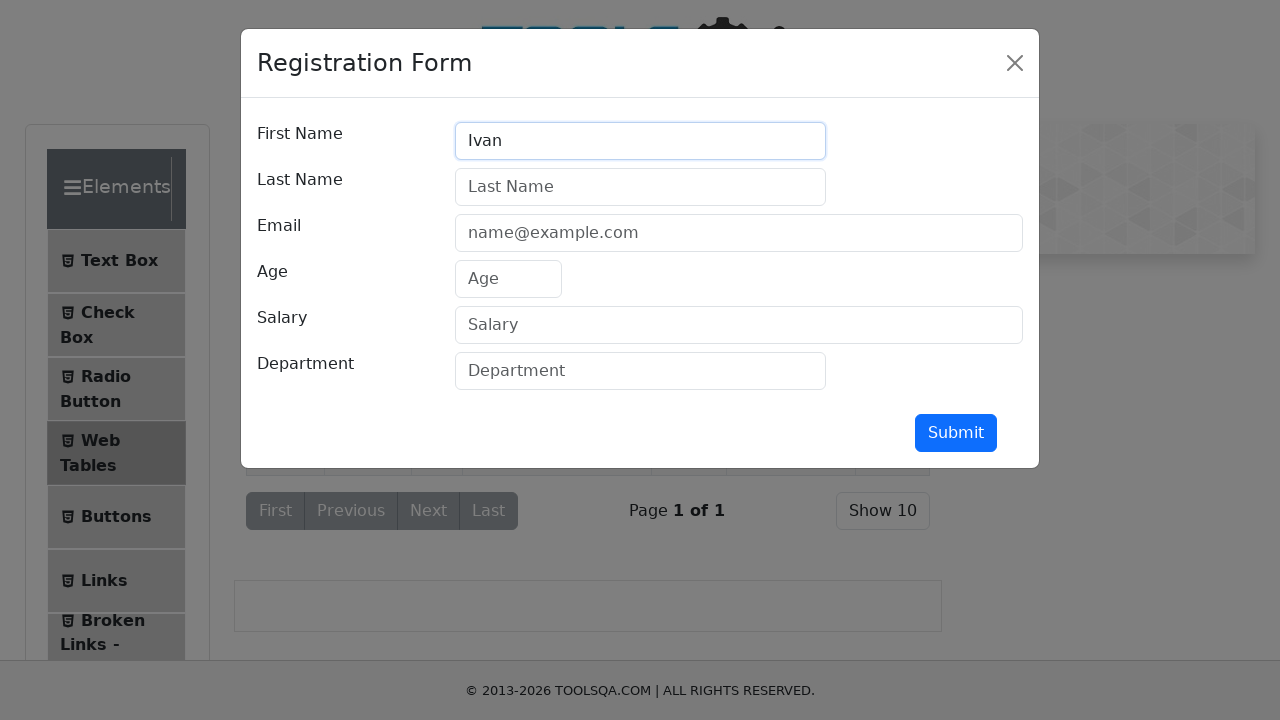

Filled last name field with 'Ivanović' on #lastName
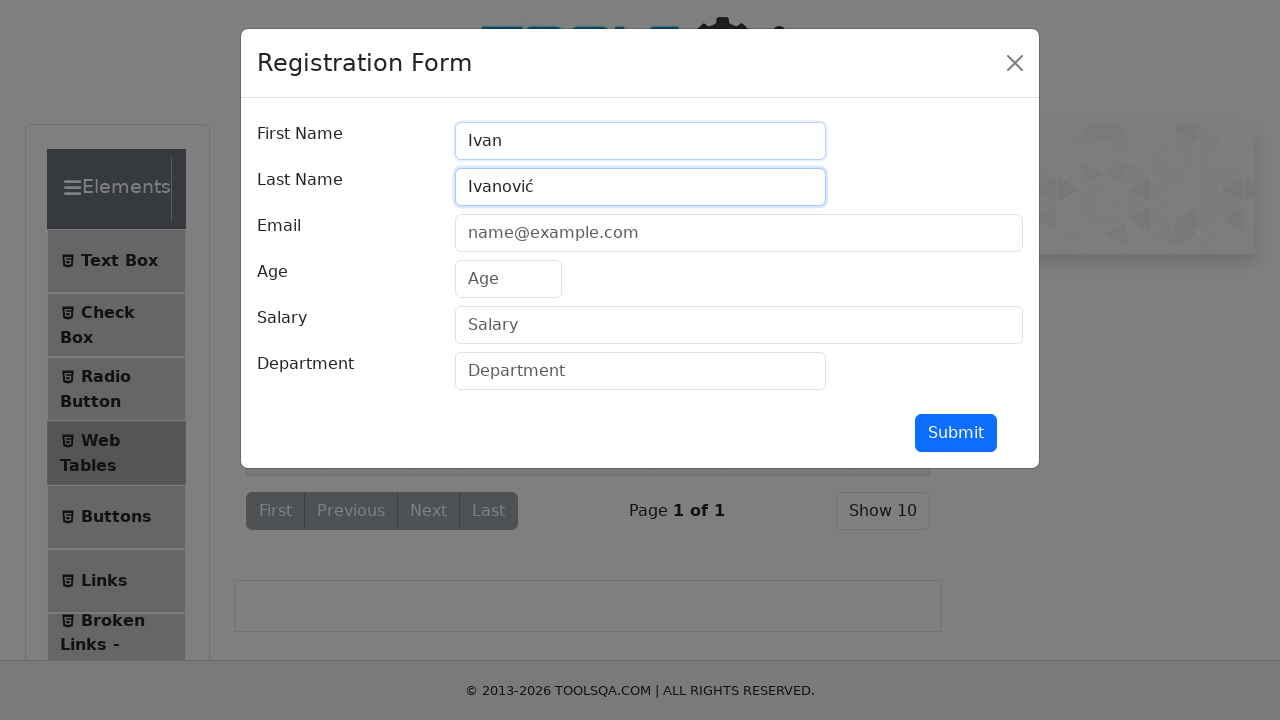

Filled email field with 'ivan.ivanovic@gmail.com' on #userEmail
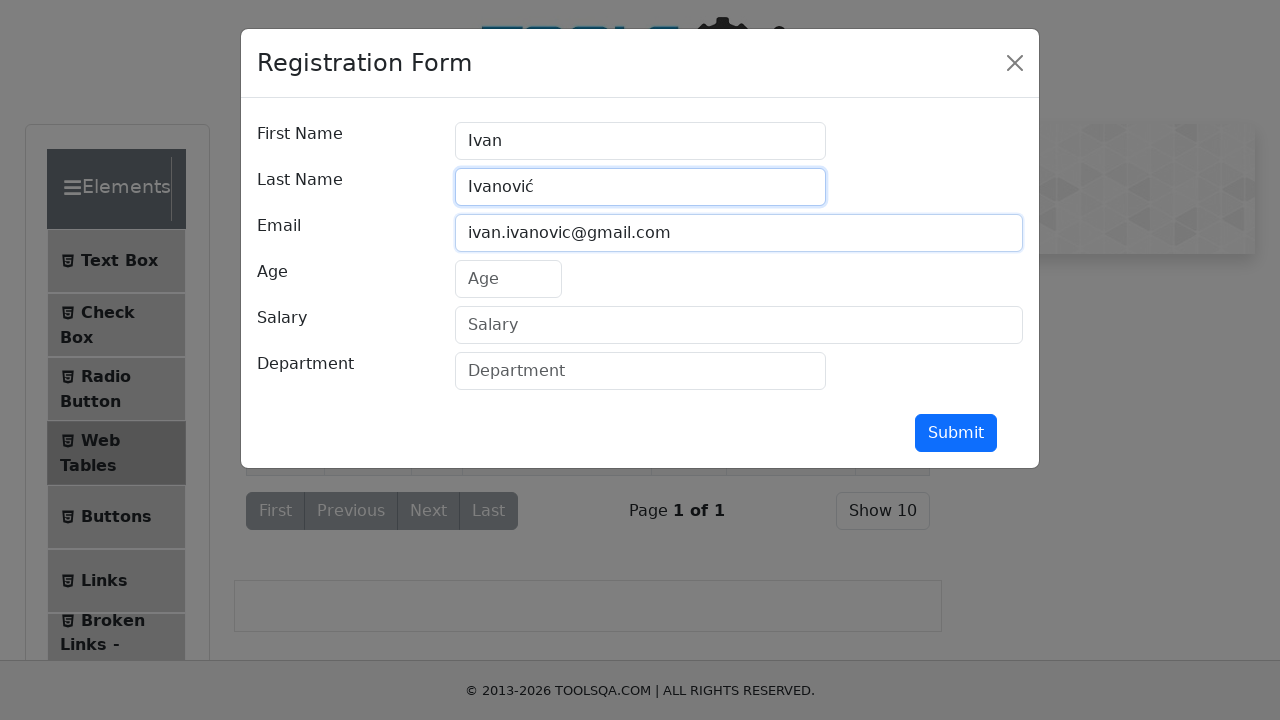

Filled age field with '23' on #age
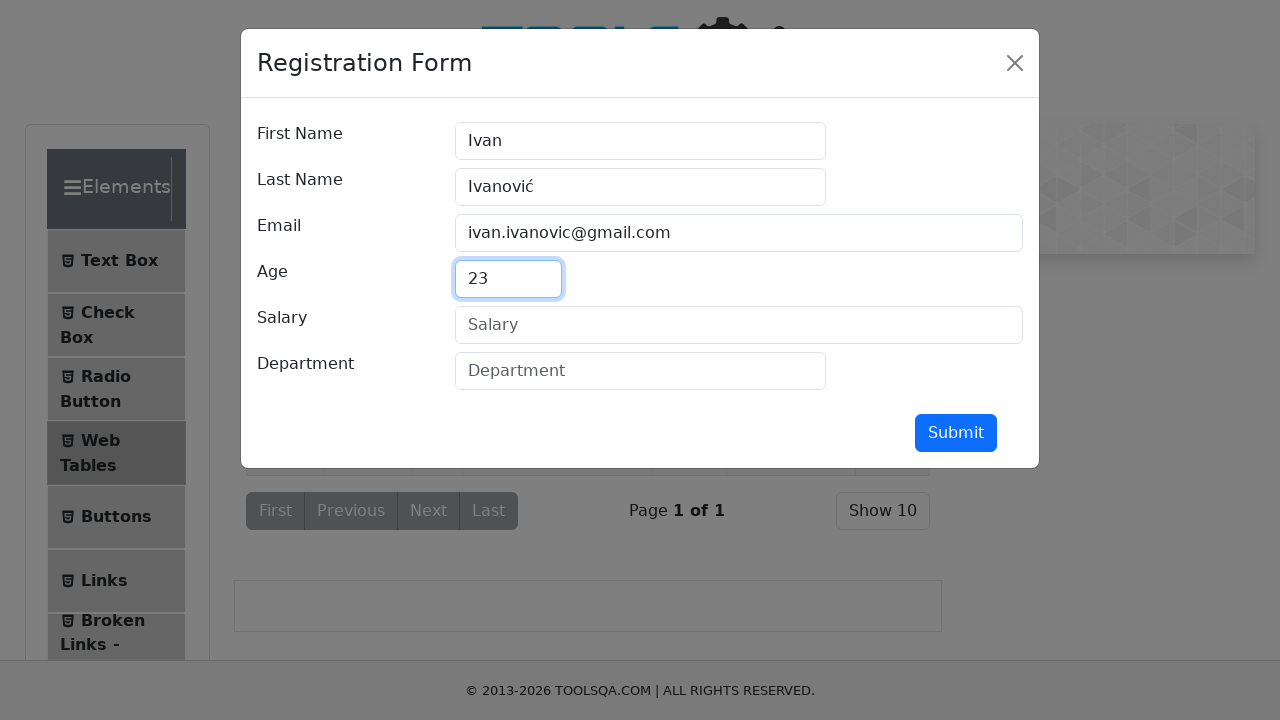

Filled salary field with '1200' on #salary
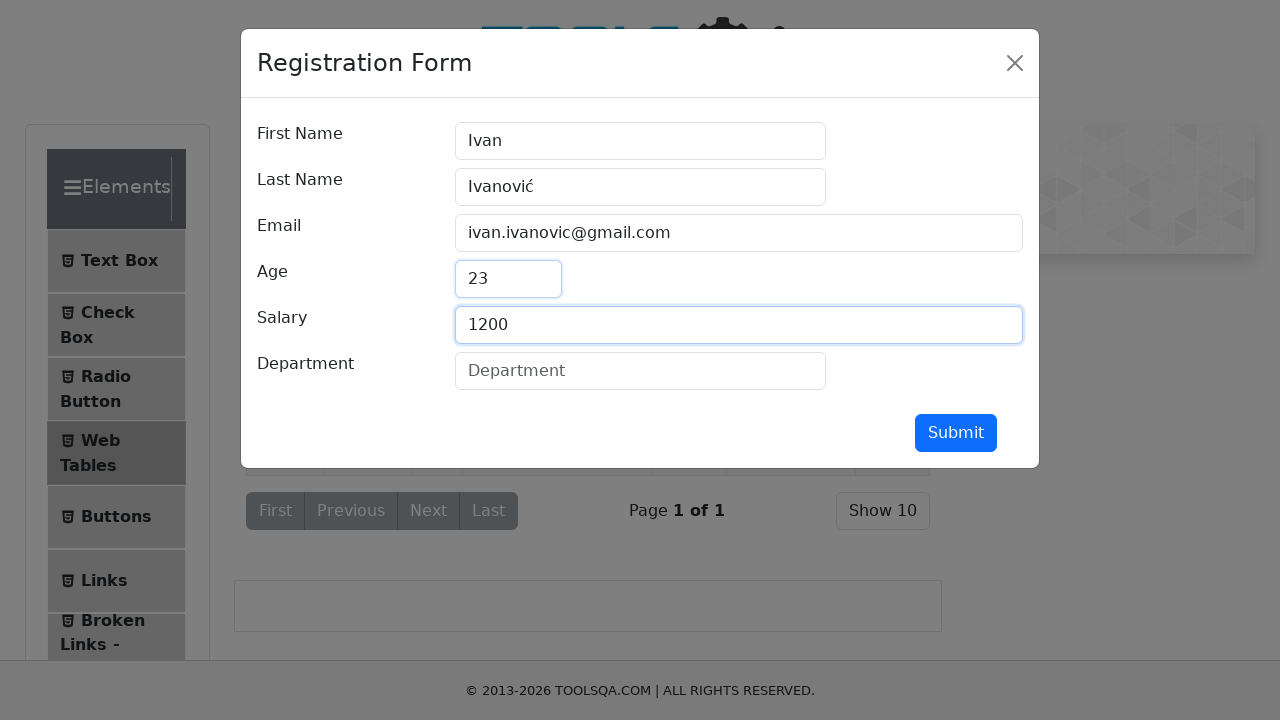

Filled department field with 'QA' on #department
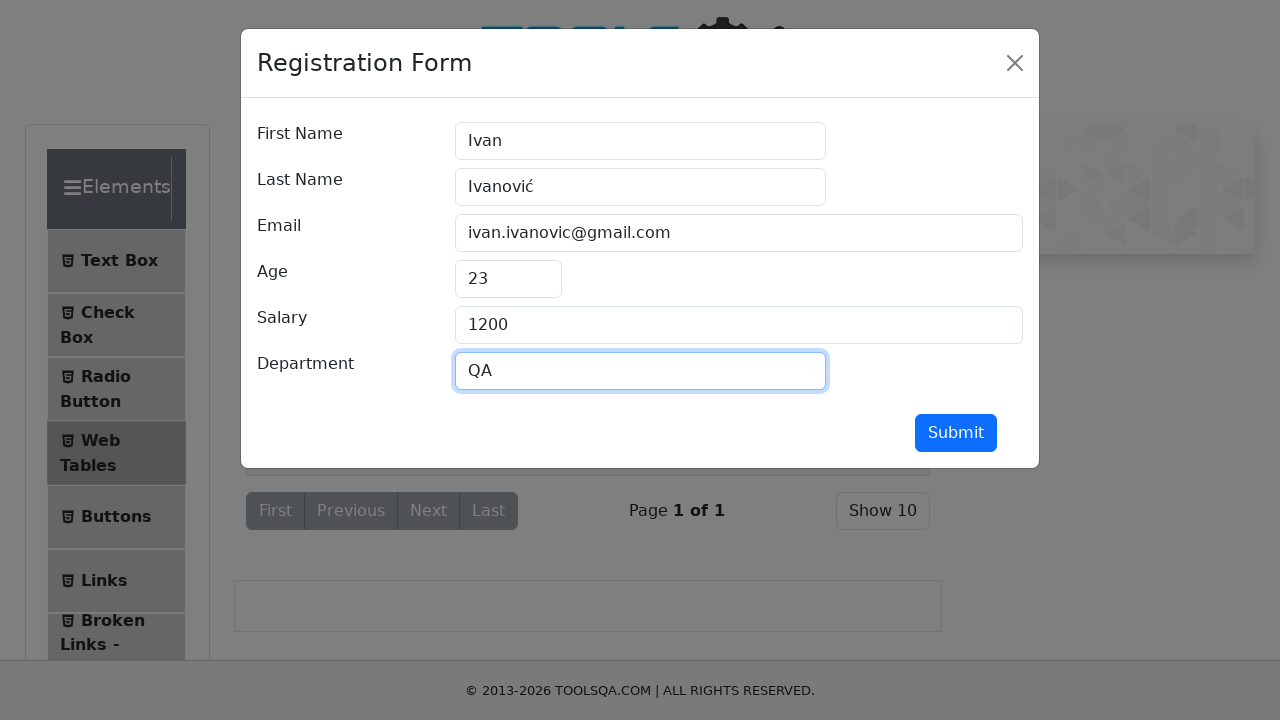

Clicked submit button to add new record at (956, 433) on #submit
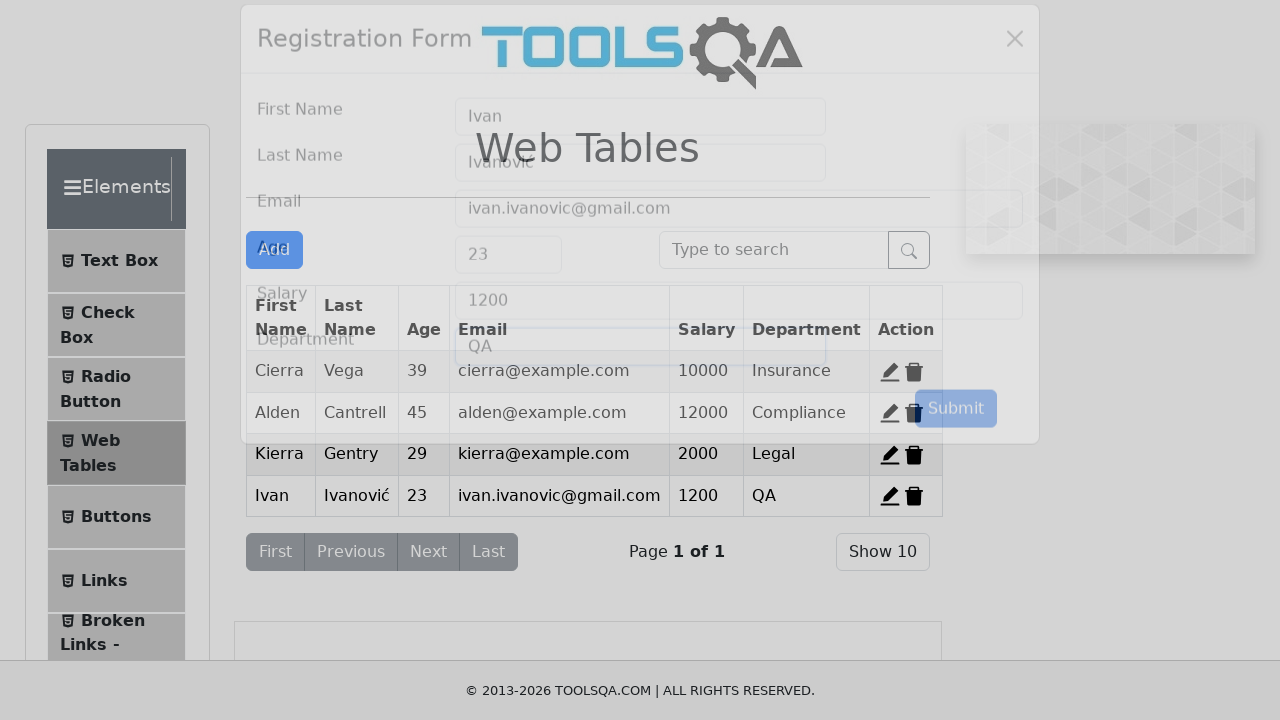

Filled search box with 'Ivan' on #searchBox
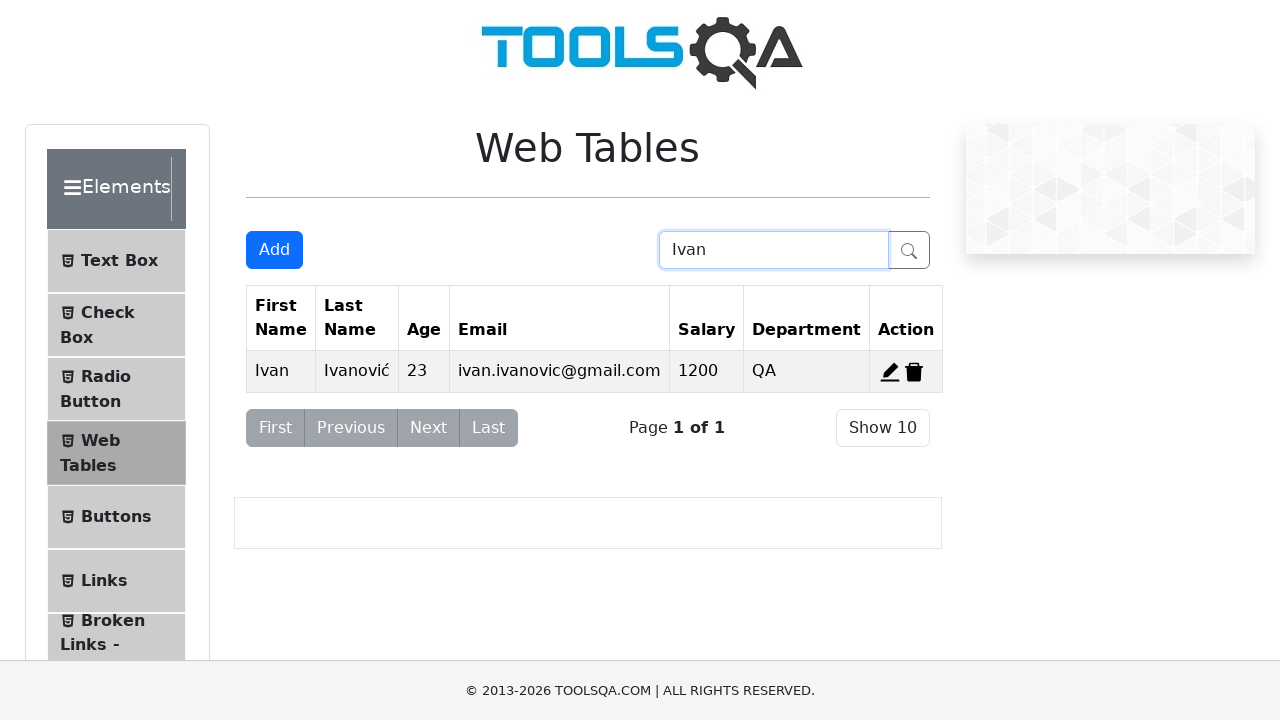

Search results filtered to display matching record with 'Ivan'
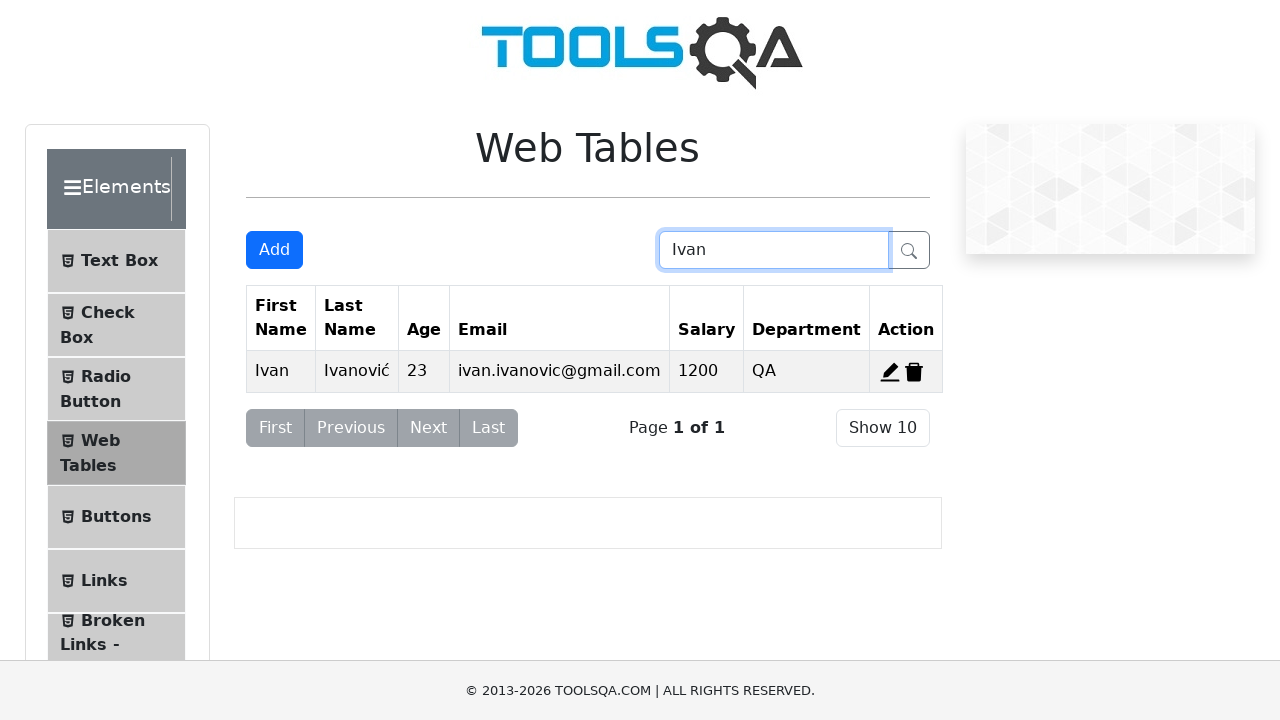

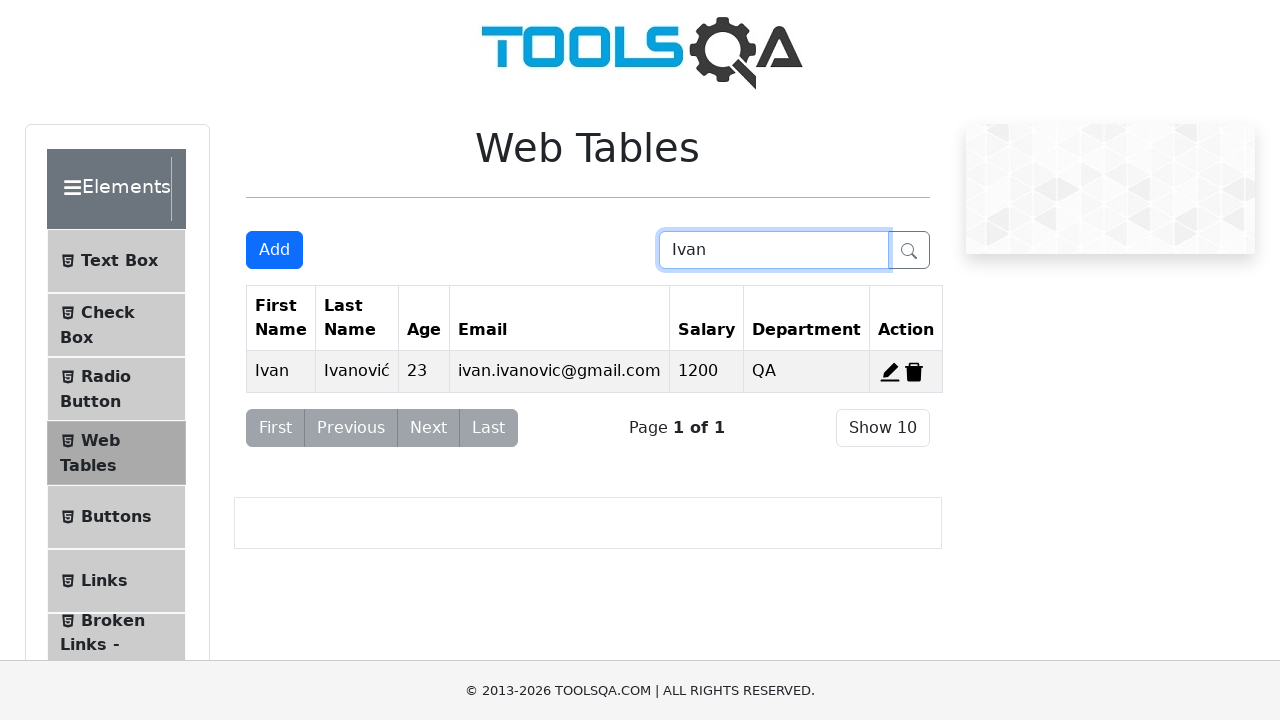